Verifies that the second button's value equals "this is Also a Button" when ignoring case sensitivity

Starting URL: https://kristinek.github.io/site/examples/locators

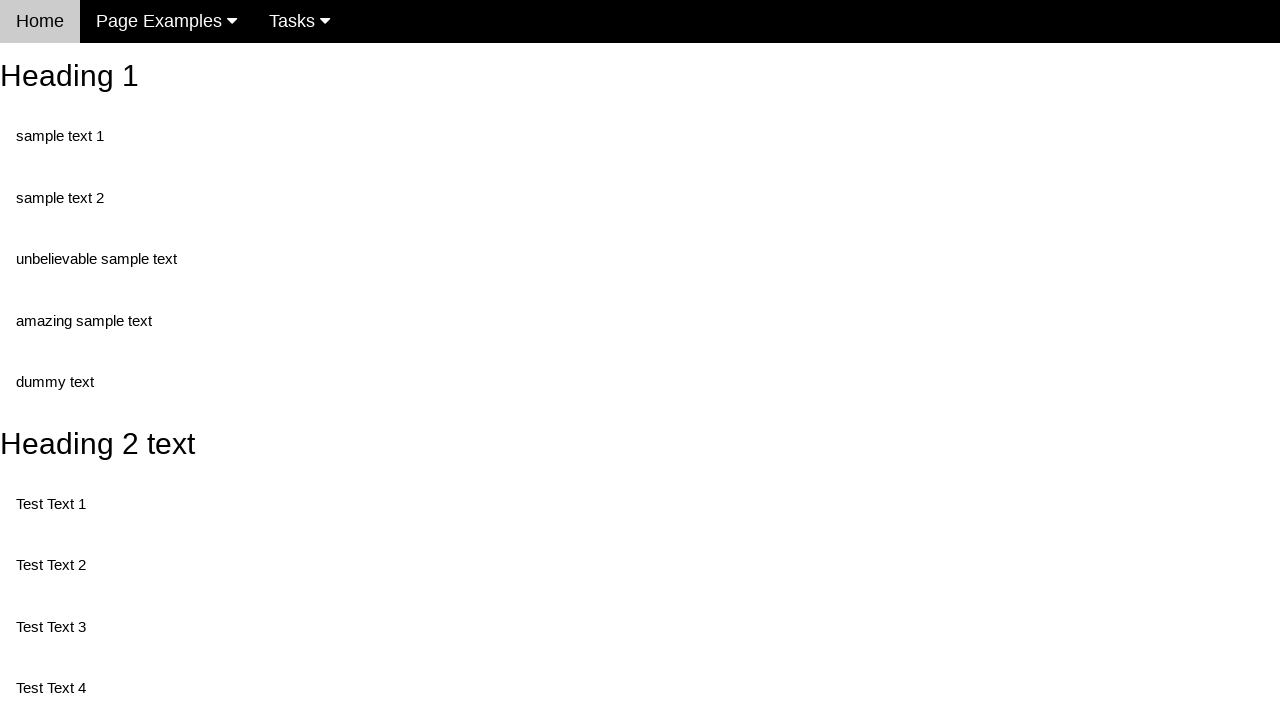

Navigated to locators example page
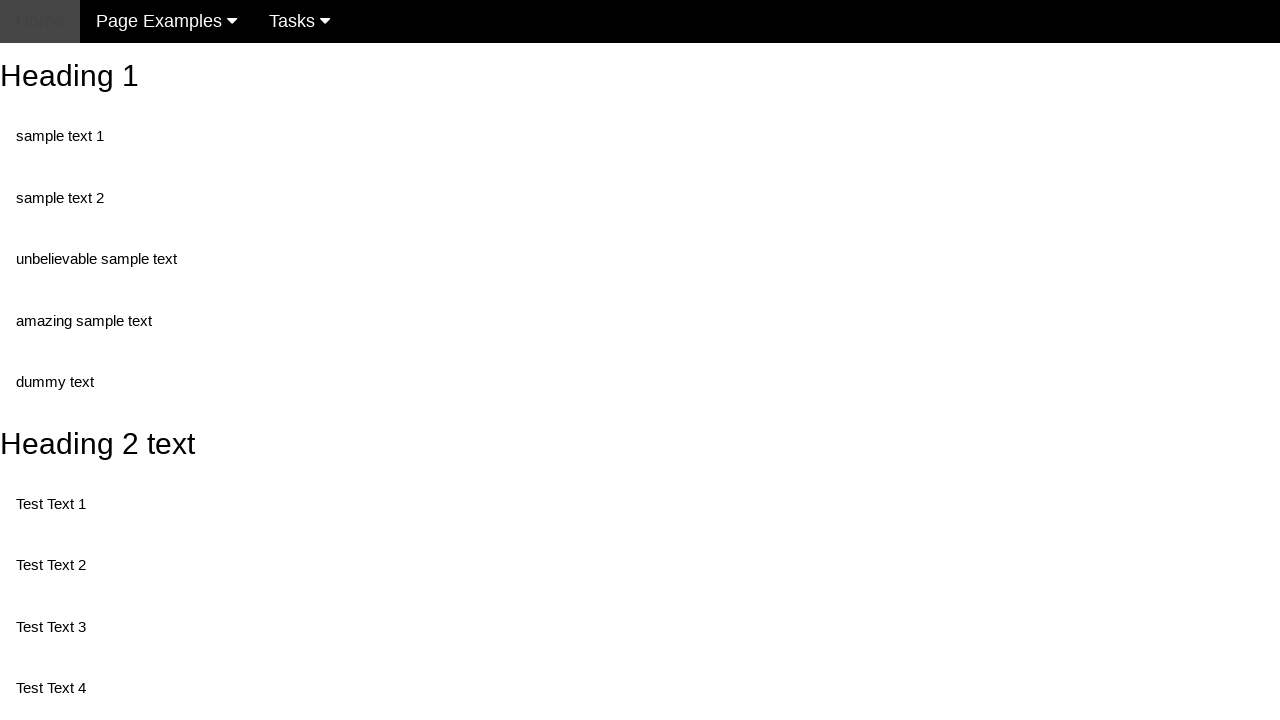

Retrieved value attribute from second button element
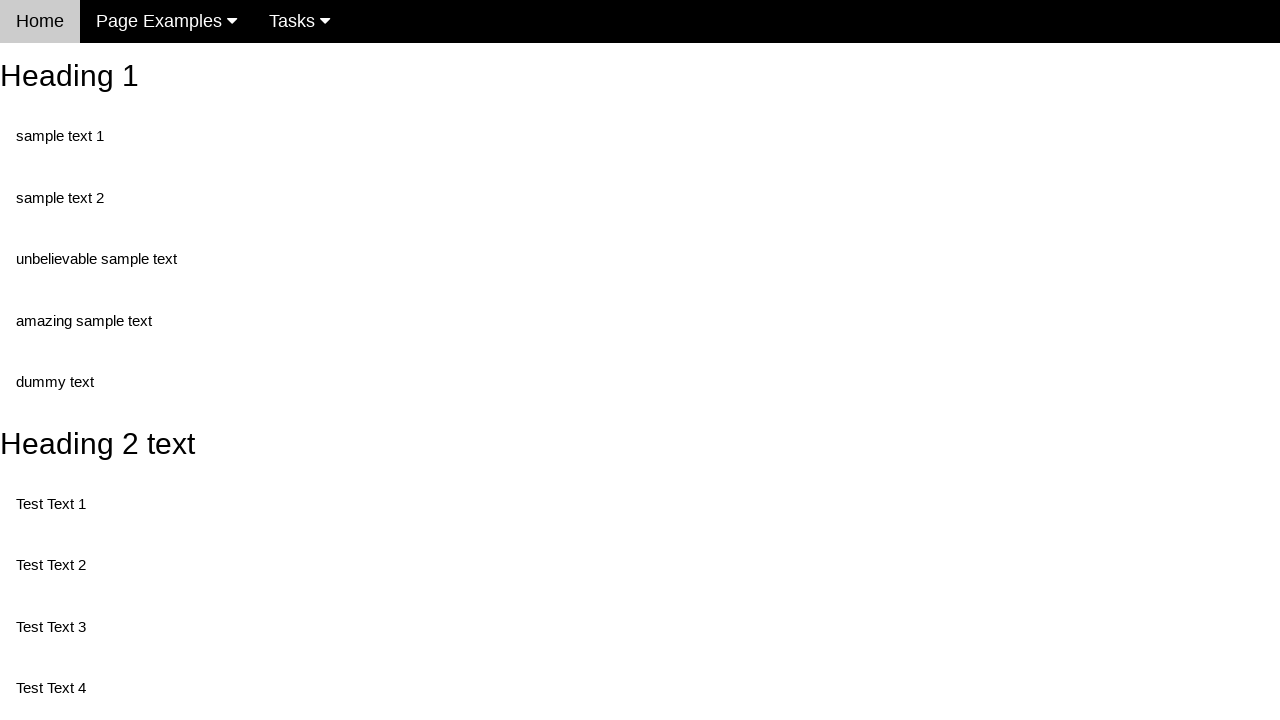

Verified second button value equals 'this is Also a Button' (case-insensitive)
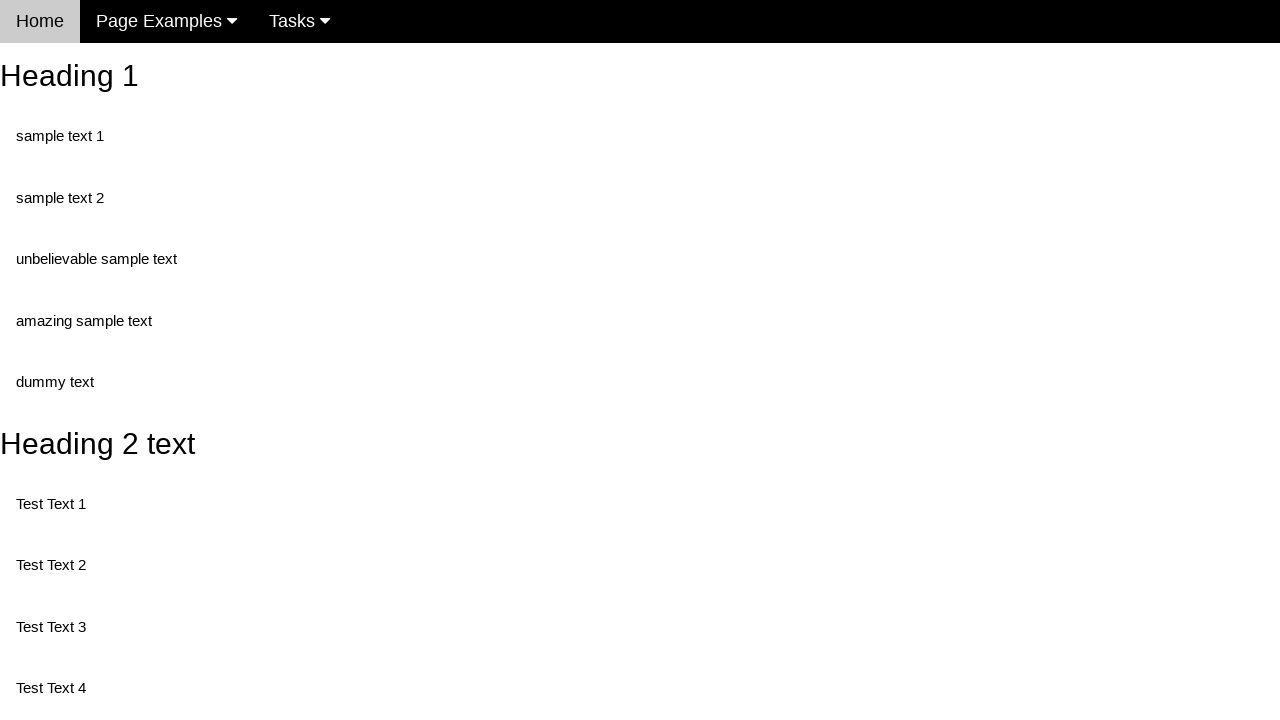

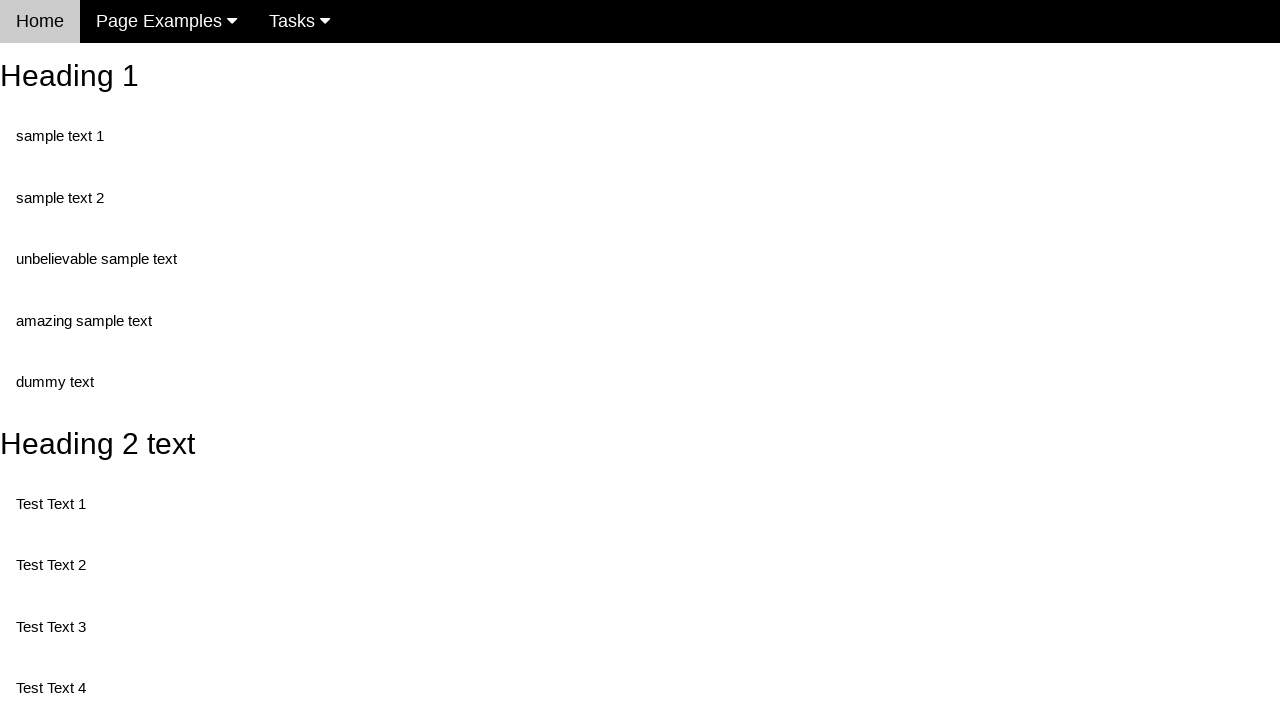